Tests JavaScript alert handling by clicking buttons that trigger different types of alerts (simple alert, confirm dialog, and prompt dialog), then accepting, dismissing, or entering text into them.

Starting URL: https://the-internet.herokuapp.com/javascript_alerts

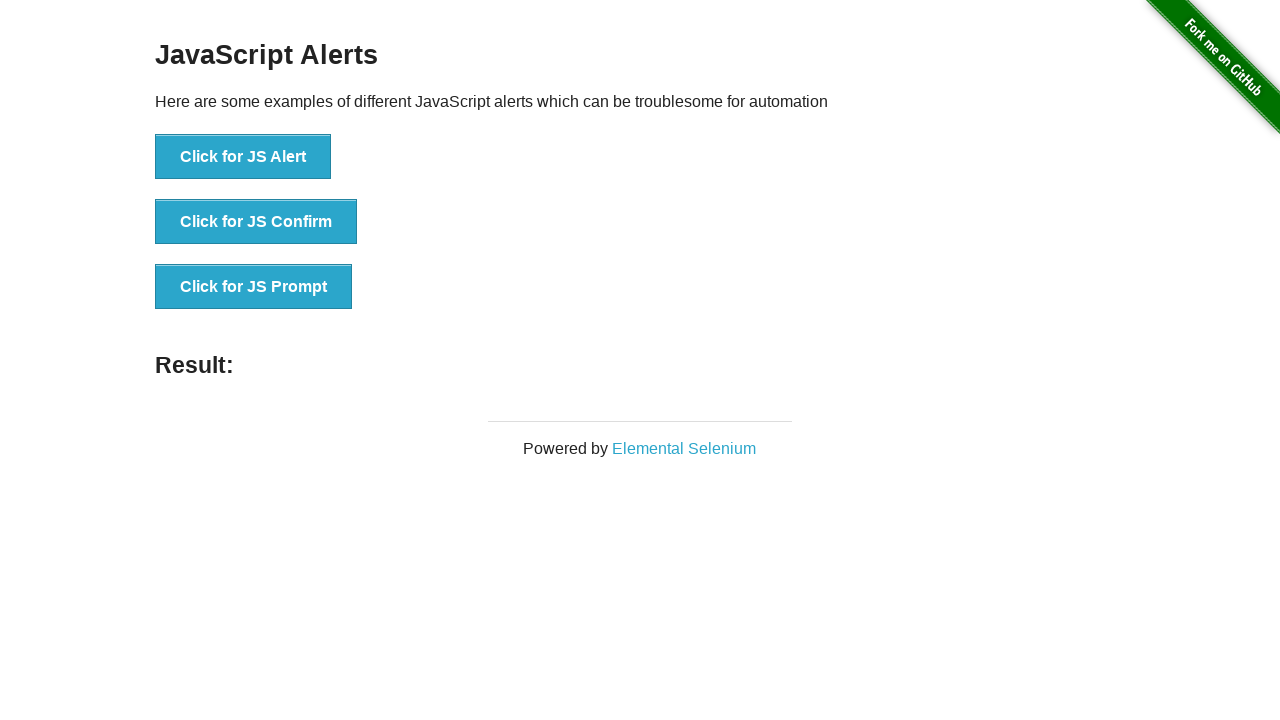

Clicked button to trigger simple JavaScript alert at (243, 157) on xpath=//button[text()='Click for JS Alert']
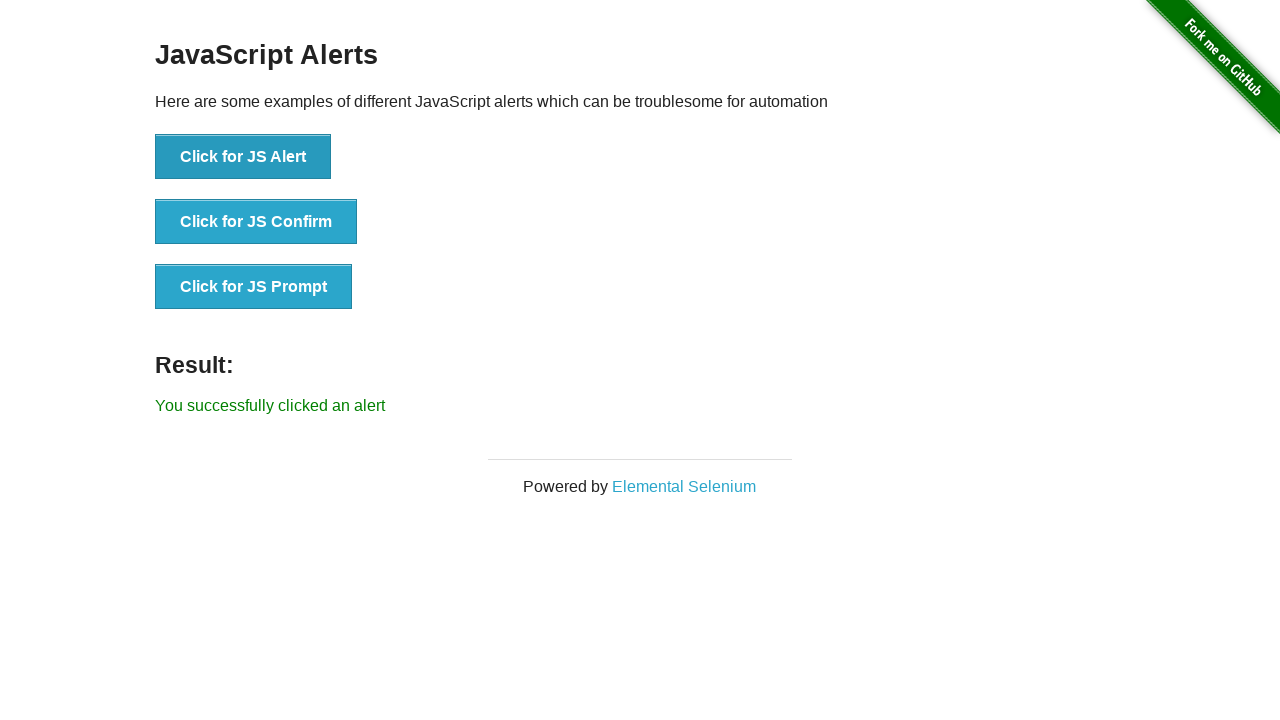

Set up dialog handler to accept alerts
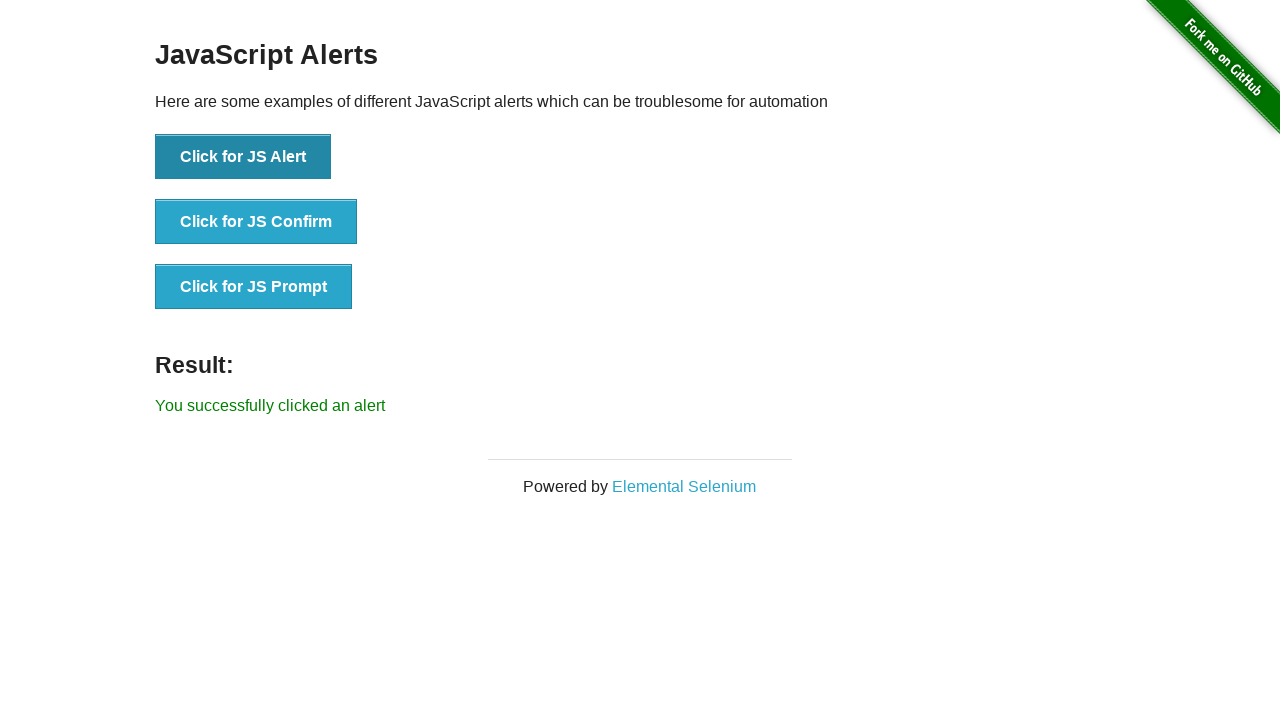

Clicked button to trigger alert and accepted it at (243, 157) on xpath=//button[text()='Click for JS Alert']
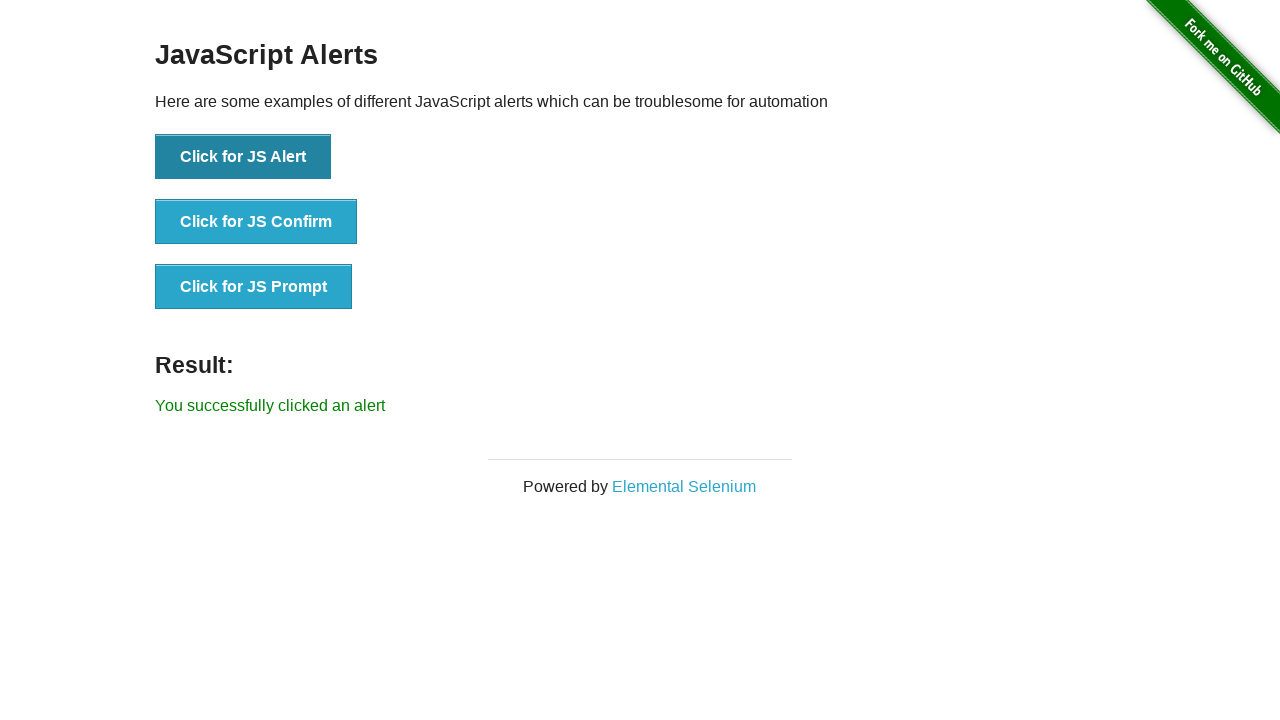

Set up dialog handler to dismiss confirm dialogs
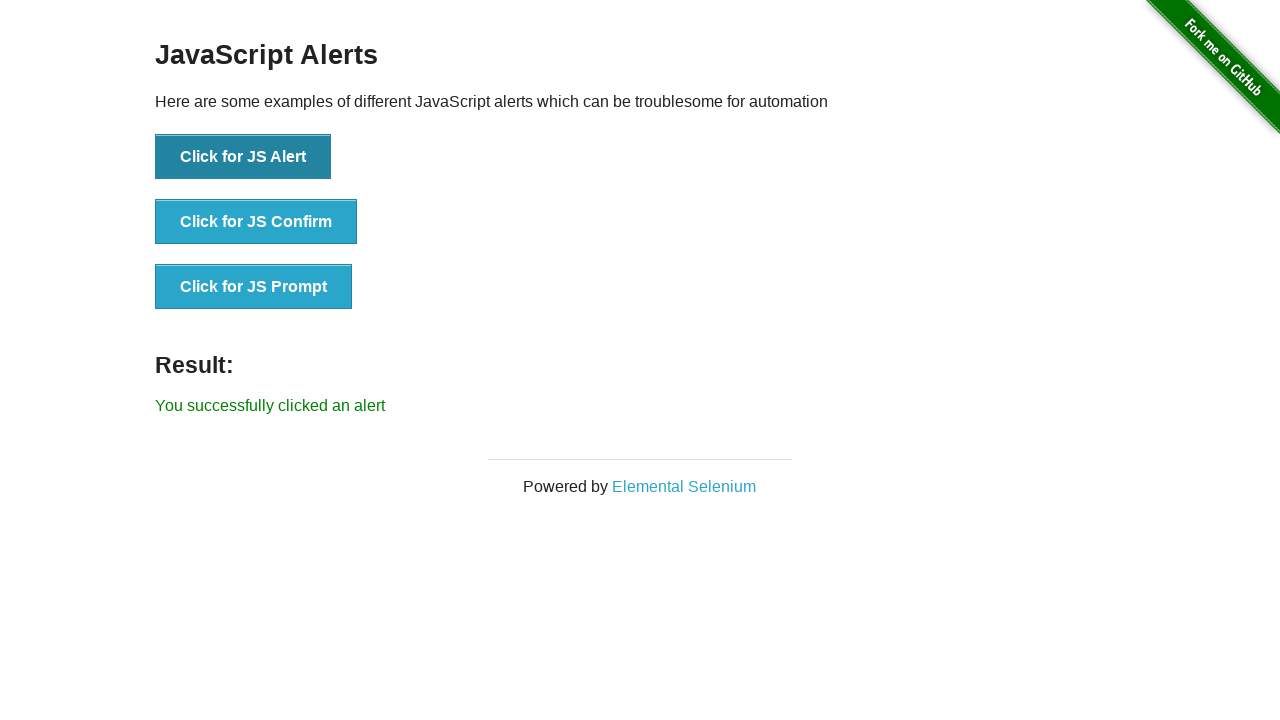

Clicked button to trigger confirm dialog and dismissed it at (256, 222) on xpath=//button[text()='Click for JS Confirm']
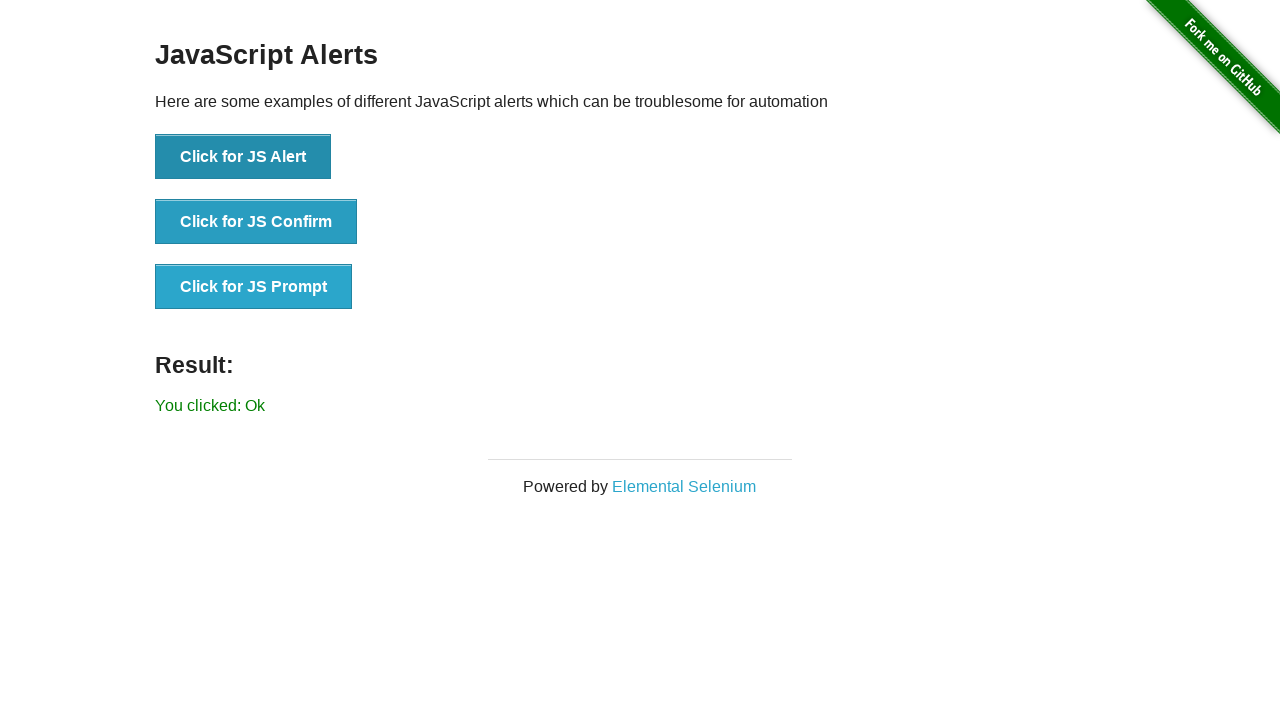

Waited for result message to display after dismissing confirm
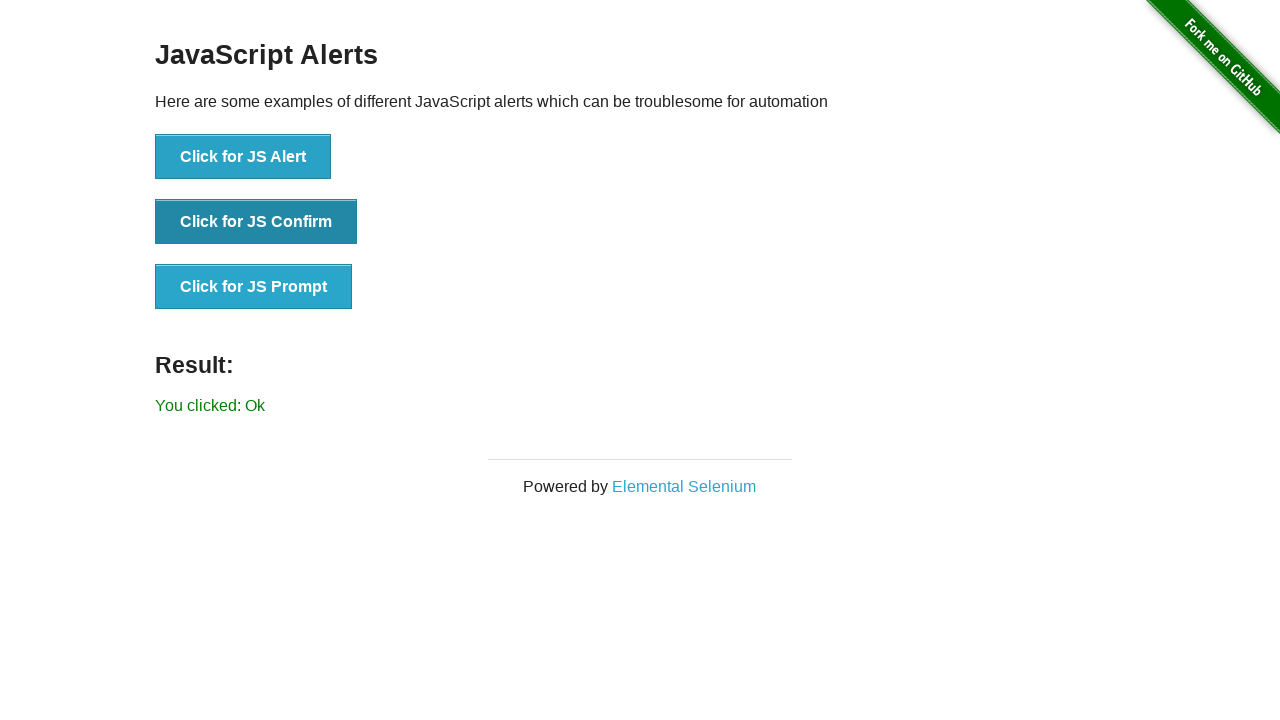

Set up dialog handler to enter text in prompt and accept
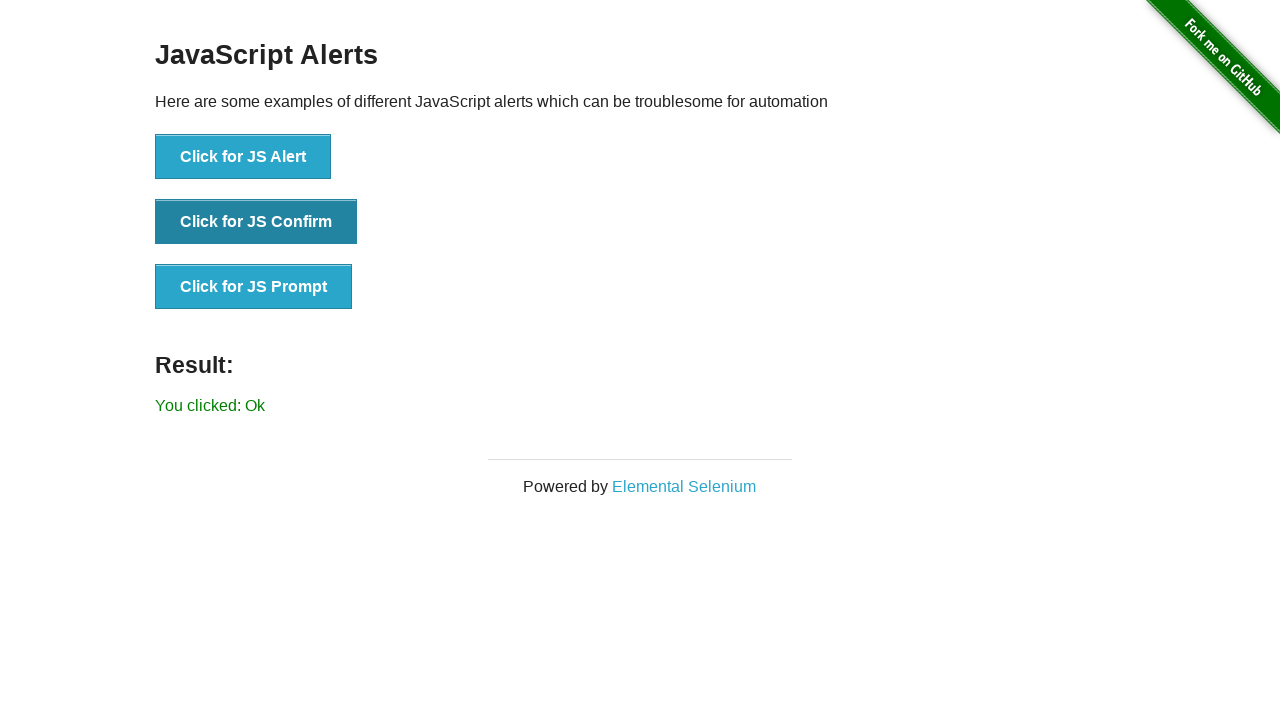

Clicked button to trigger prompt dialog, entered 'Hi Oanh', and accepted at (254, 287) on xpath=//button[text()='Click for JS Prompt']
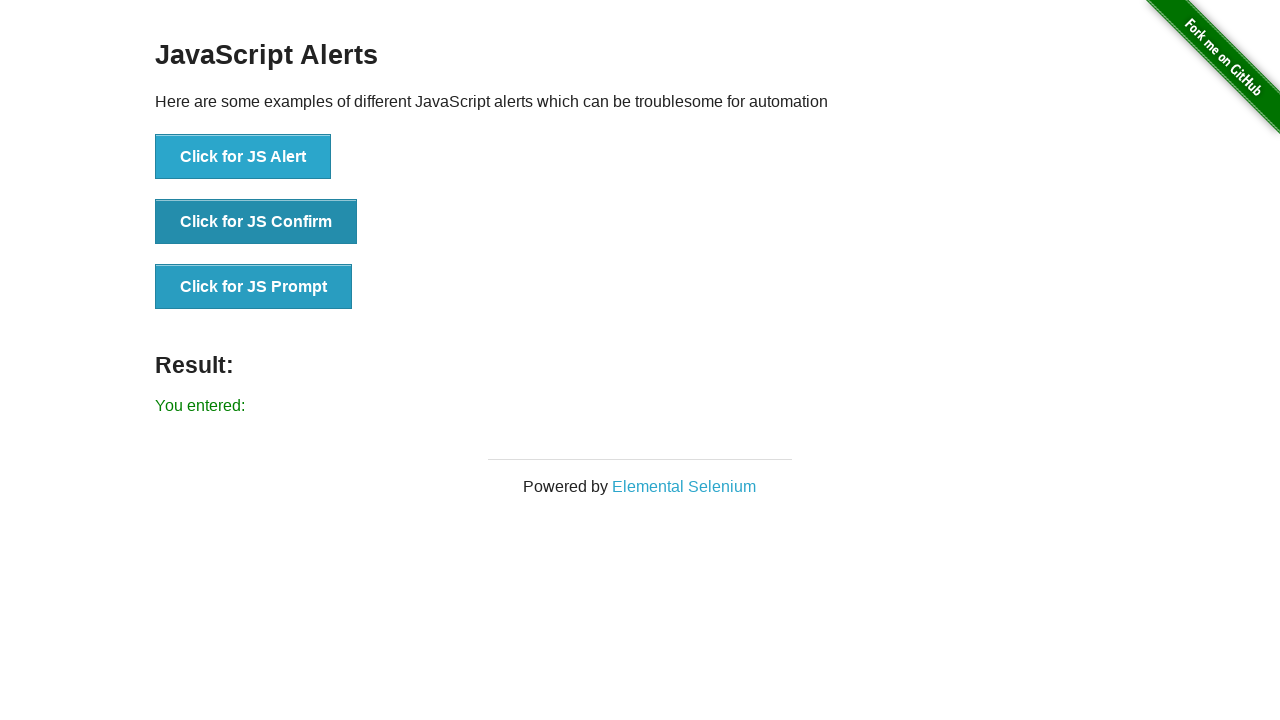

Waited for result message to display with entered prompt text
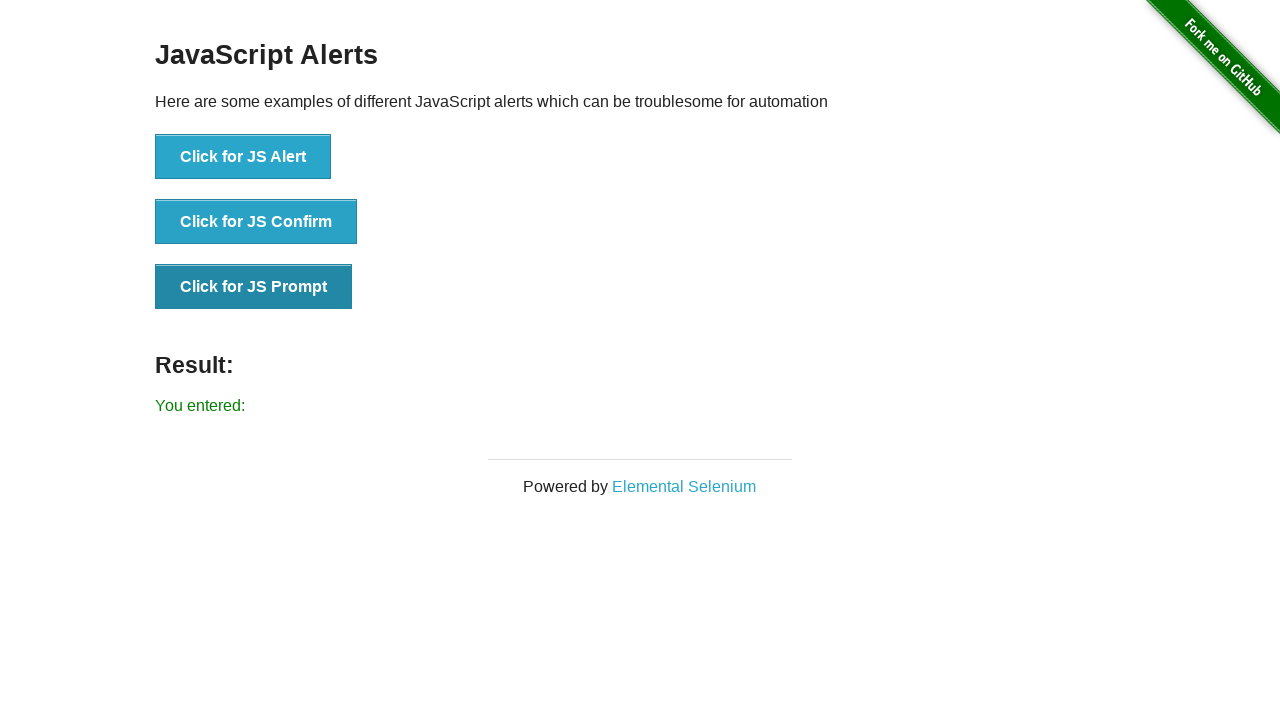

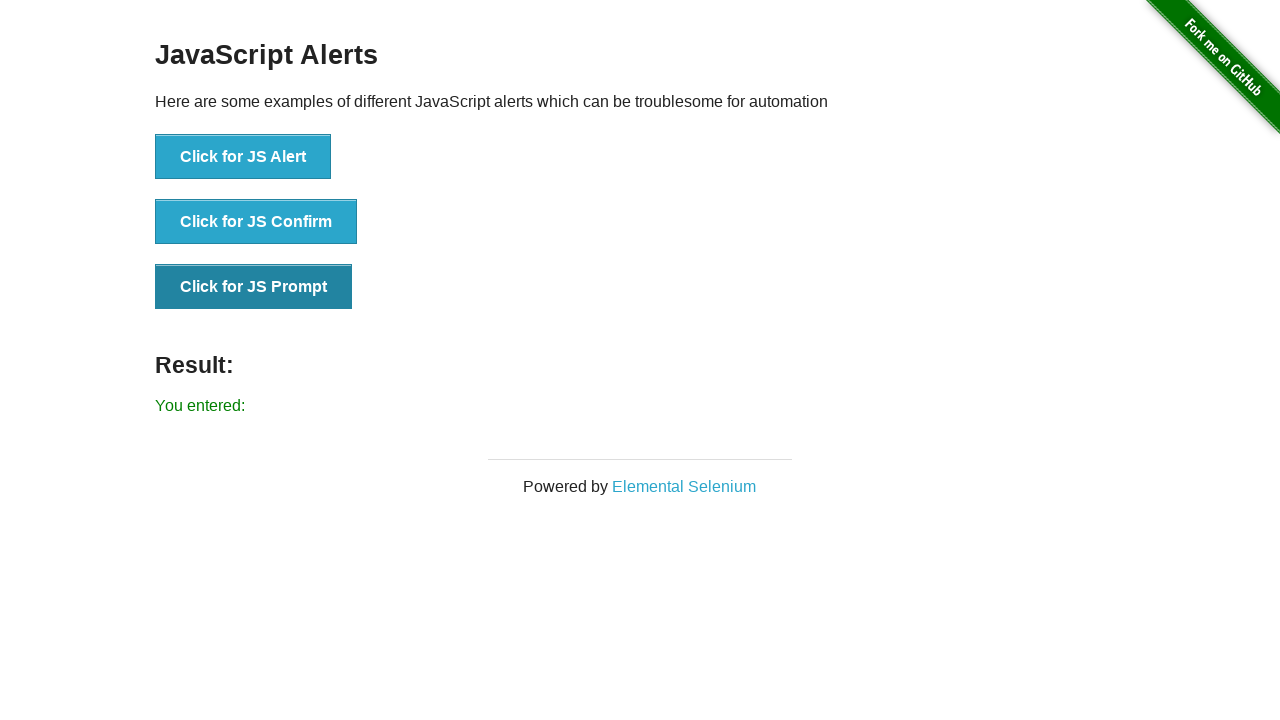